Tests keyboard actions by clicking on an autocomplete field and typing "Exceptional" using Shift key to capitalize the first letter, demonstrating keyDown and keyUp functionality.

Starting URL: https://demoqa.com/auto-complete

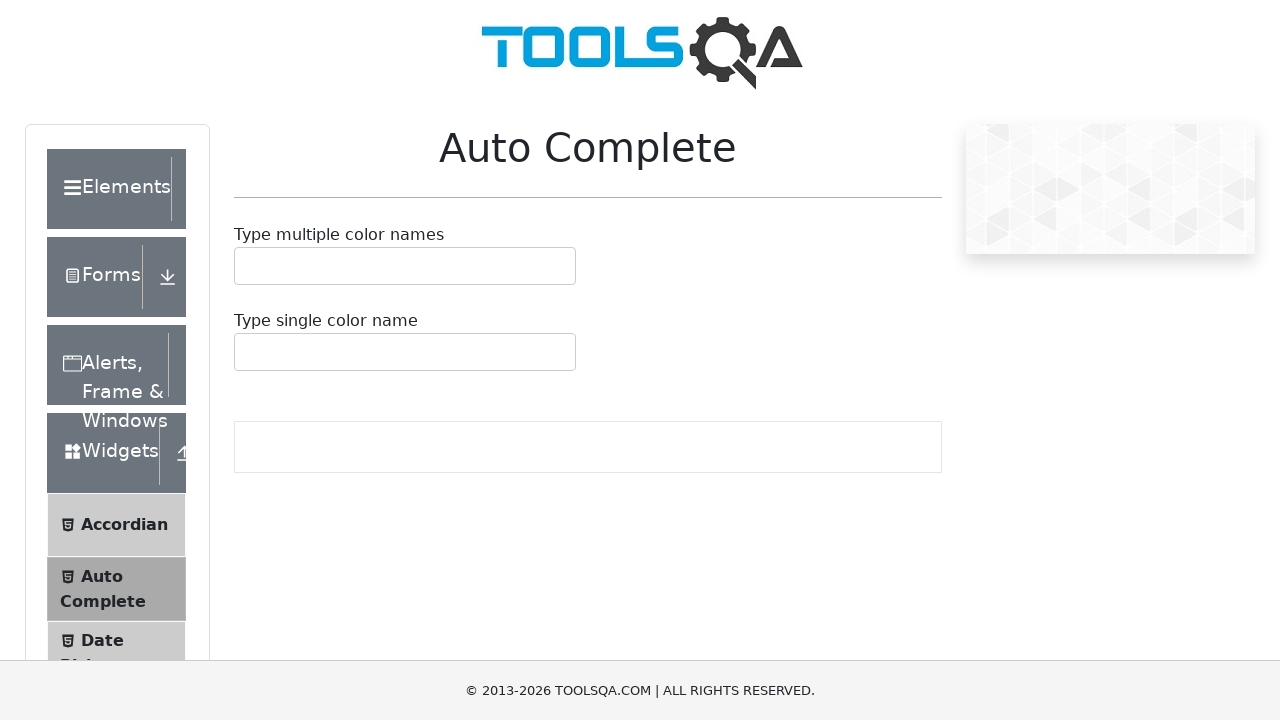

Clicked on the autocomplete input field at (405, 352) on #autoCompleteSingleContainer
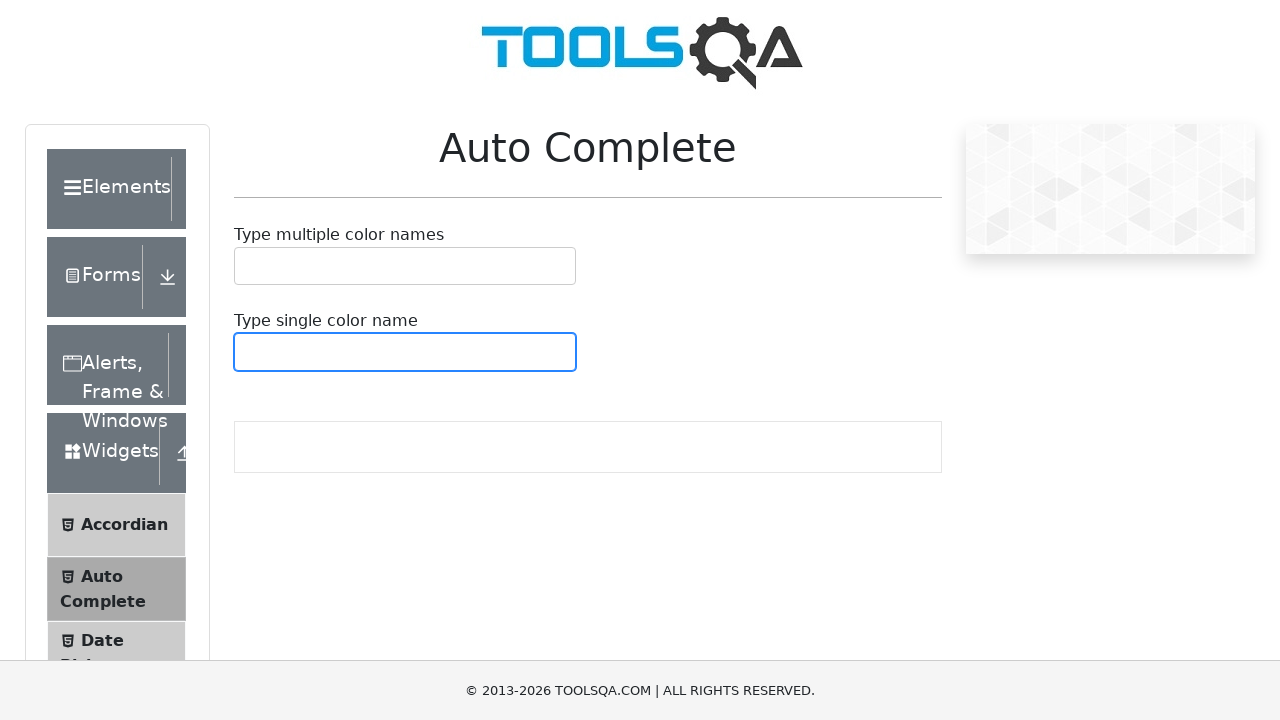

Pressed Shift key down to enable capitalization
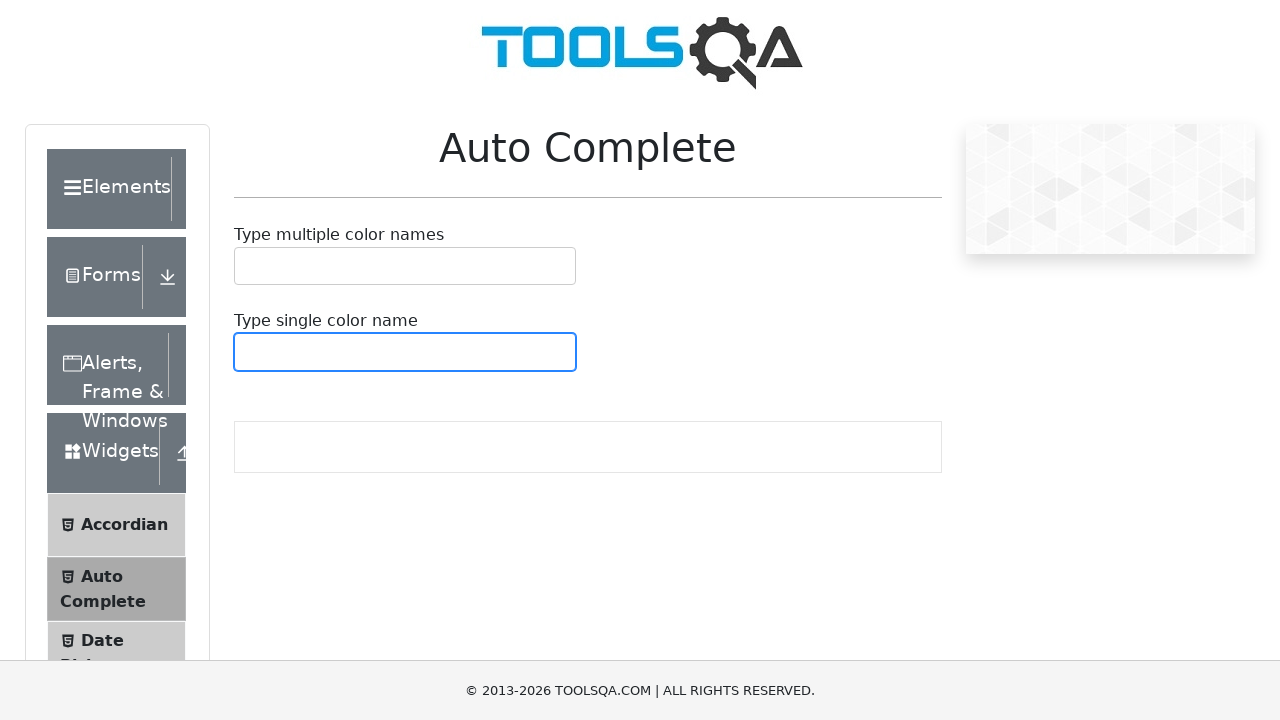

Pressed 'E' with Shift to capitalize the first letter
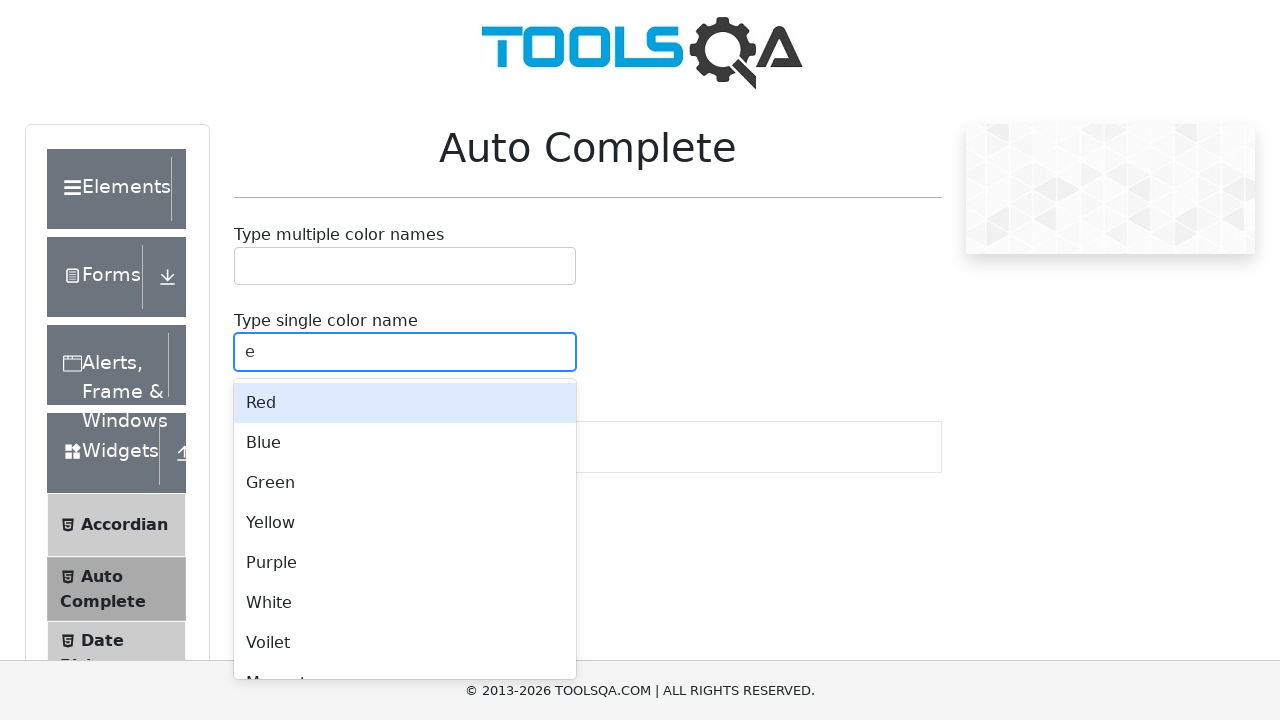

Released Shift key
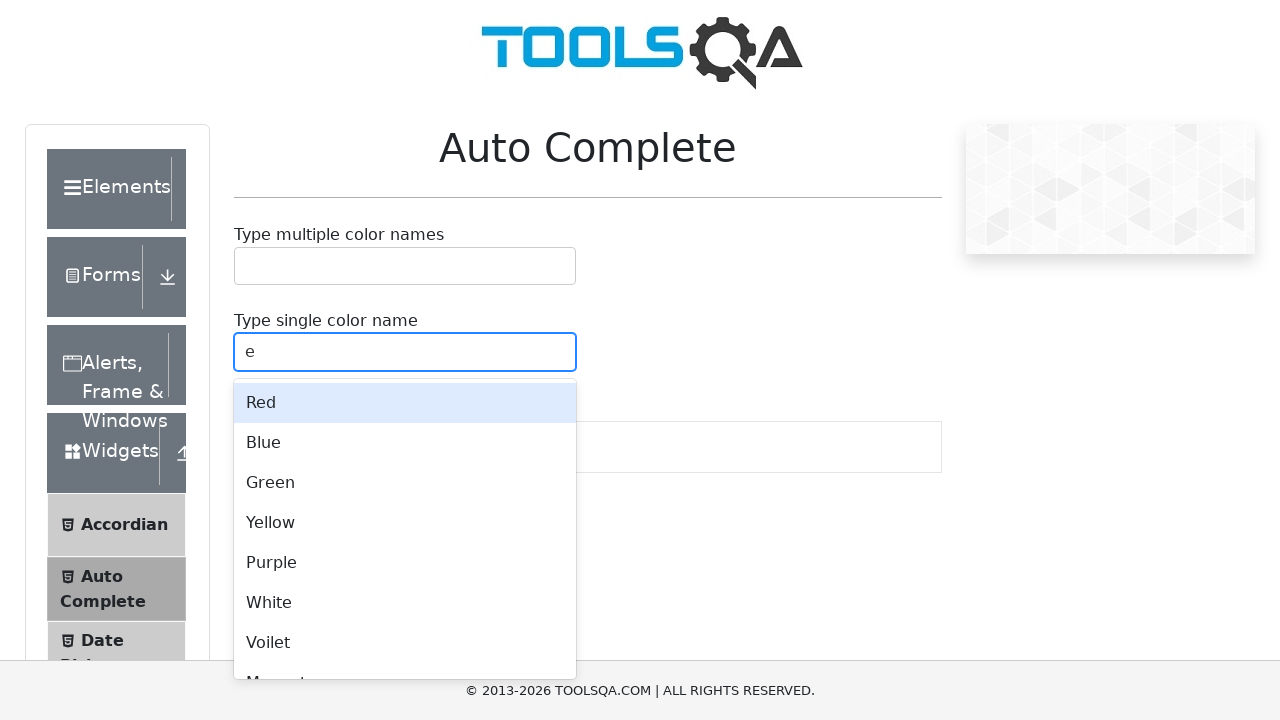

Typed 'xceptional' to complete 'Exceptional'
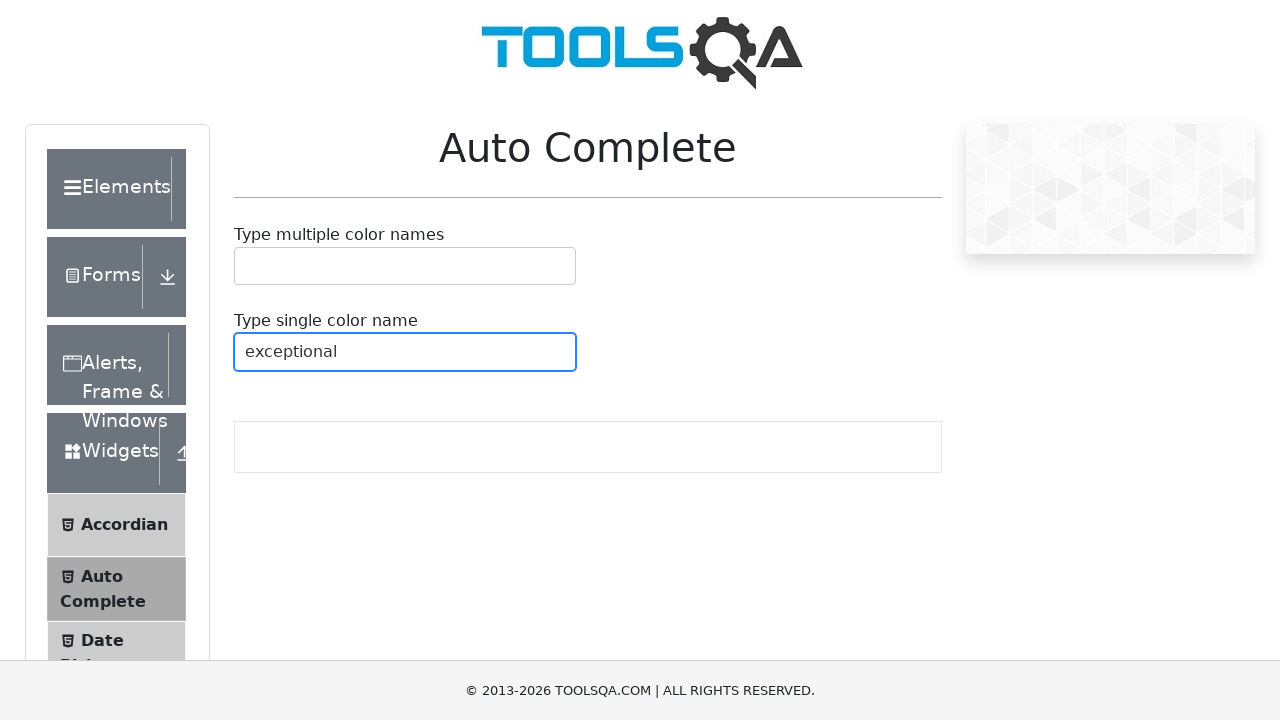

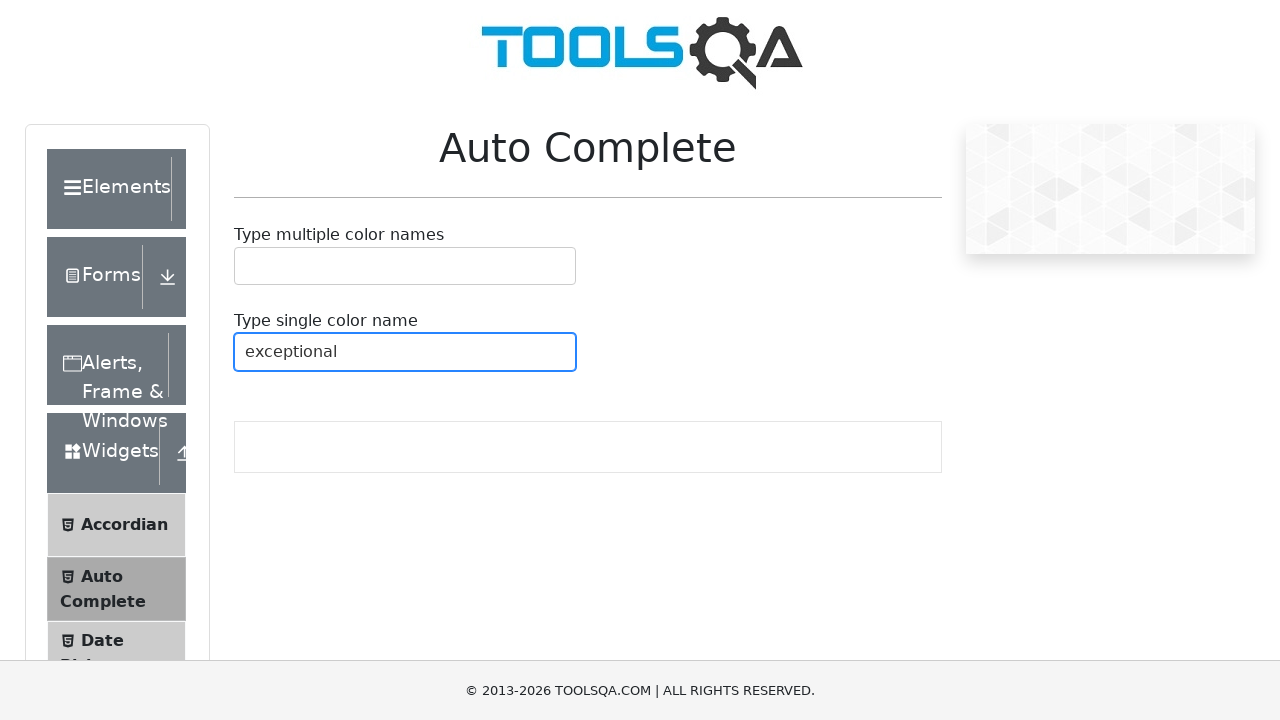